Tests child window handling by clicking a link that opens a new page, extracting text from it, and using that text to fill a form field

Starting URL: https://rahulshettyacademy.com/loginpagePractise/

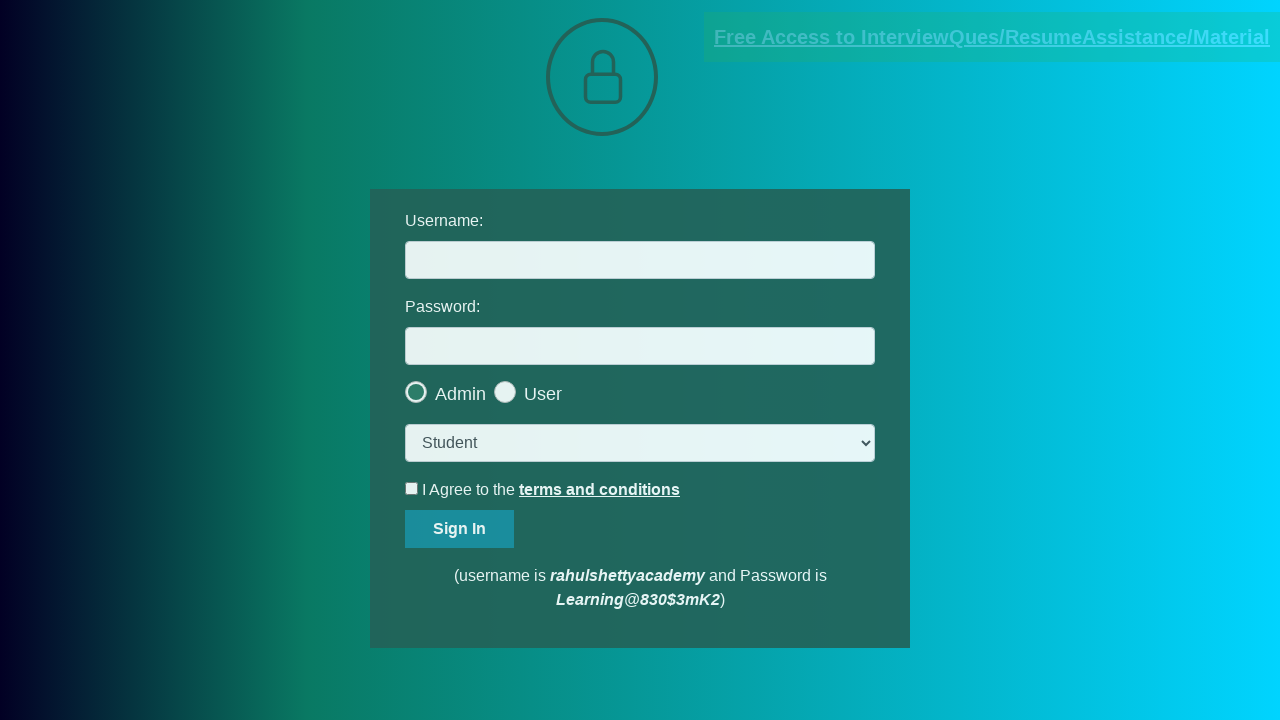

Located document link element
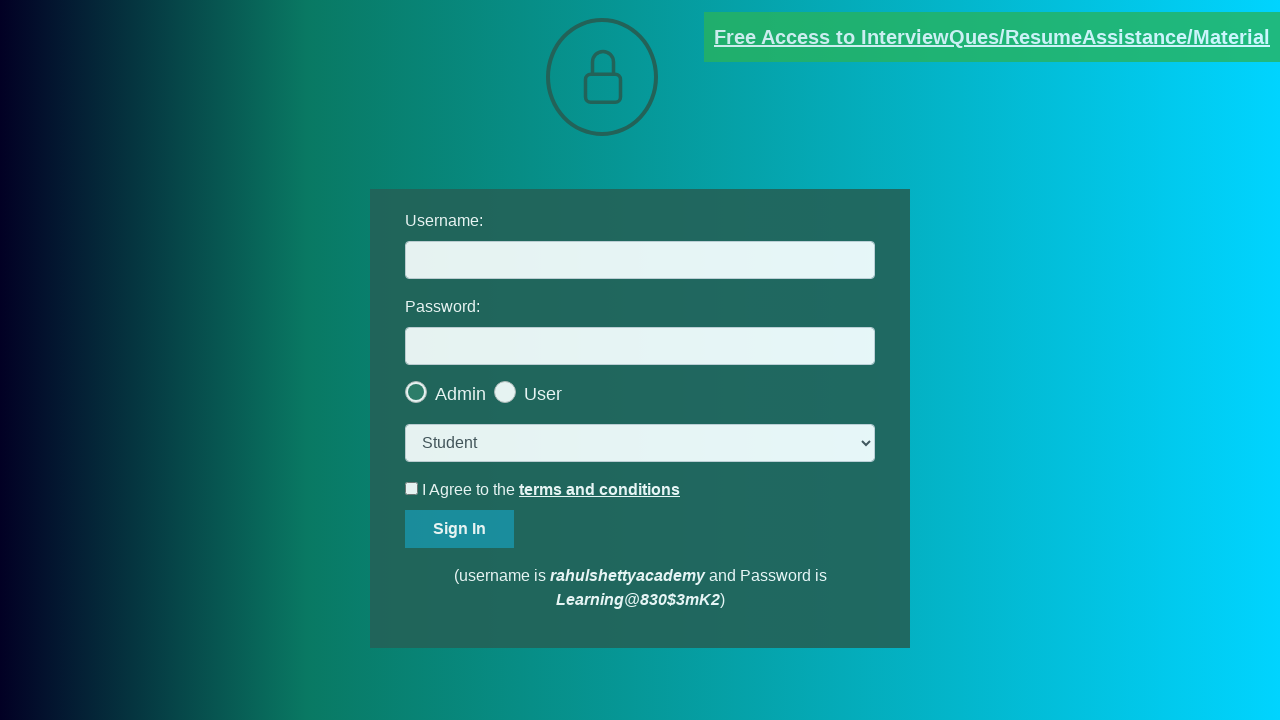

Clicked document link to open new window at (992, 37) on [href*='documents-request']
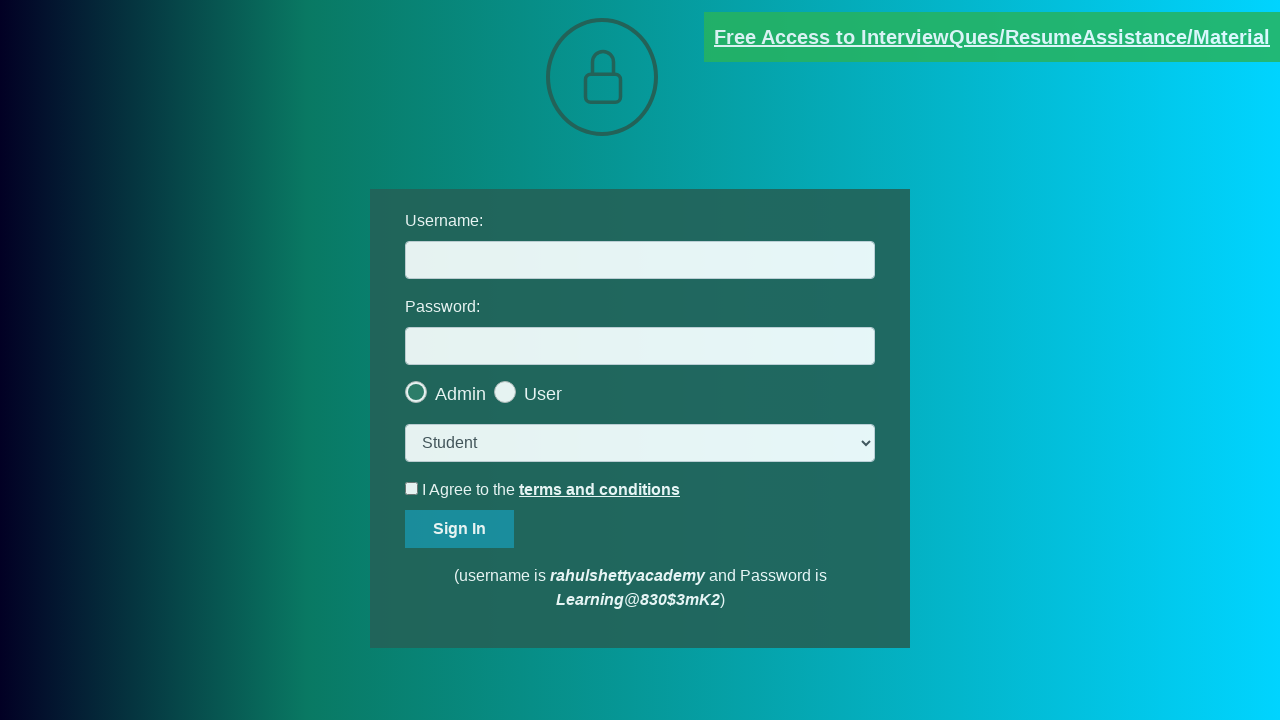

Child window opened and captured
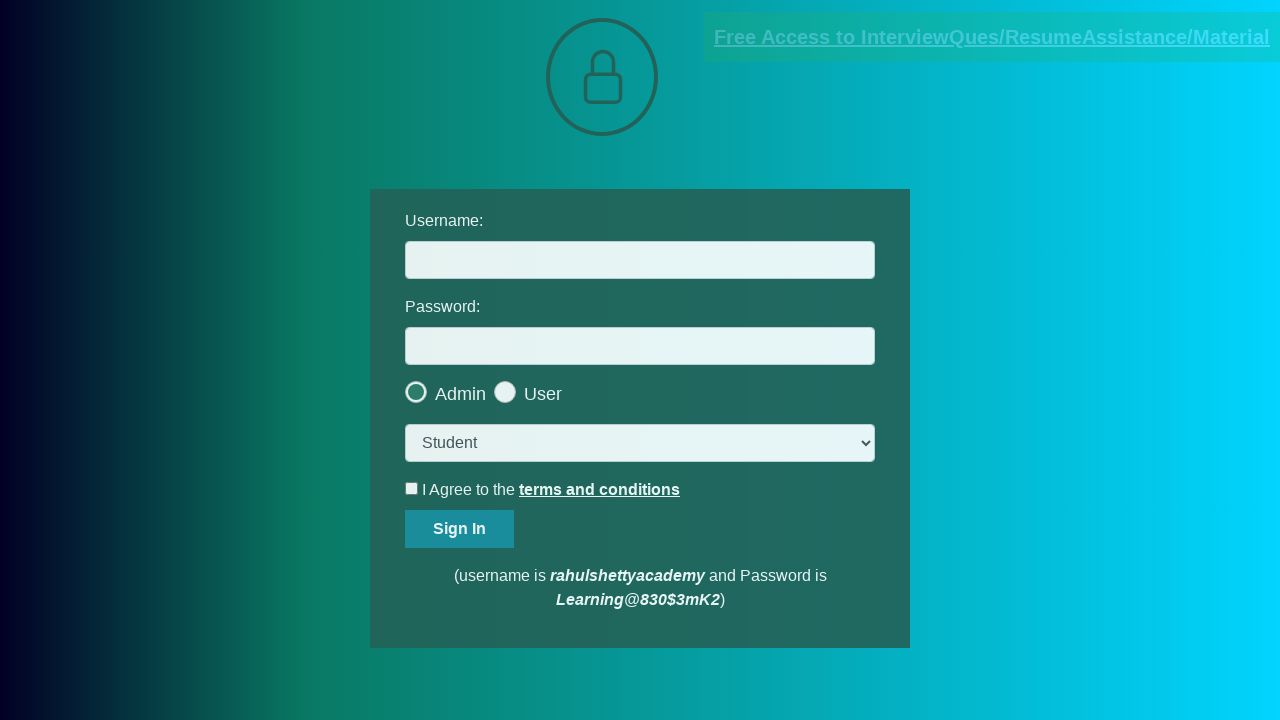

Child window fully loaded
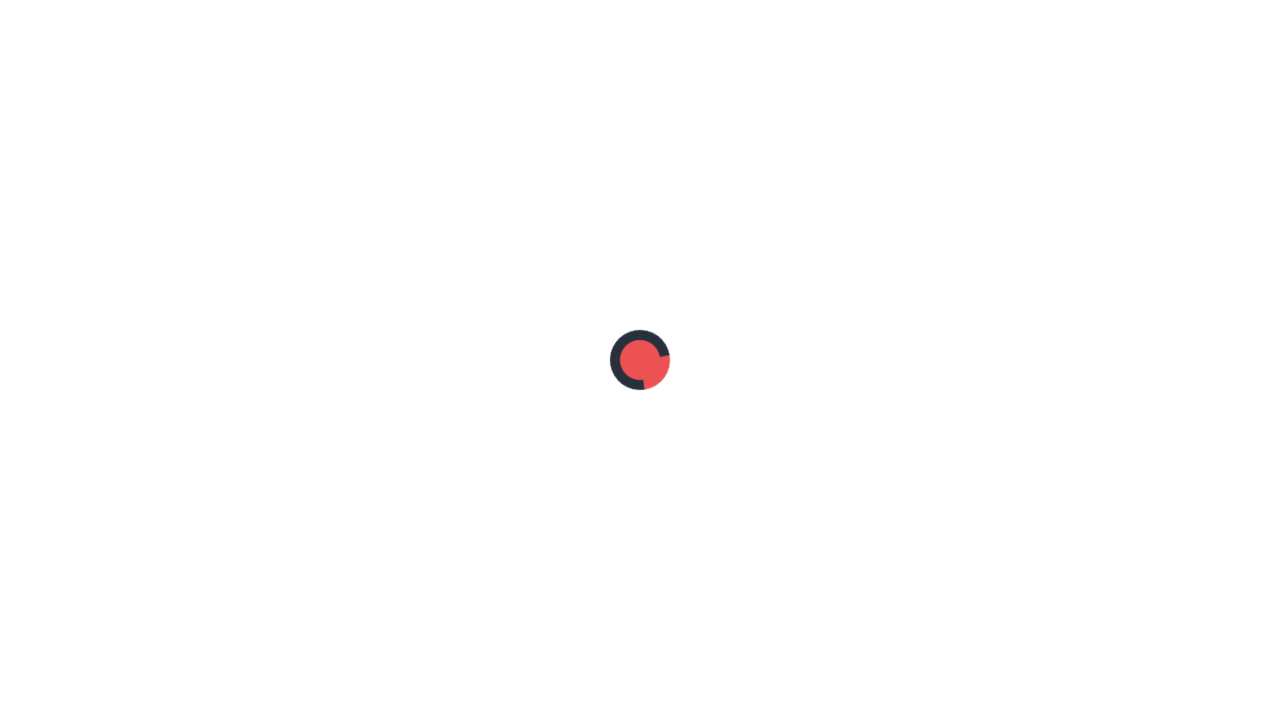

Extracted text from red element: 'Please email us at mentor@rahulshettyacademy.com with below template to receive response '
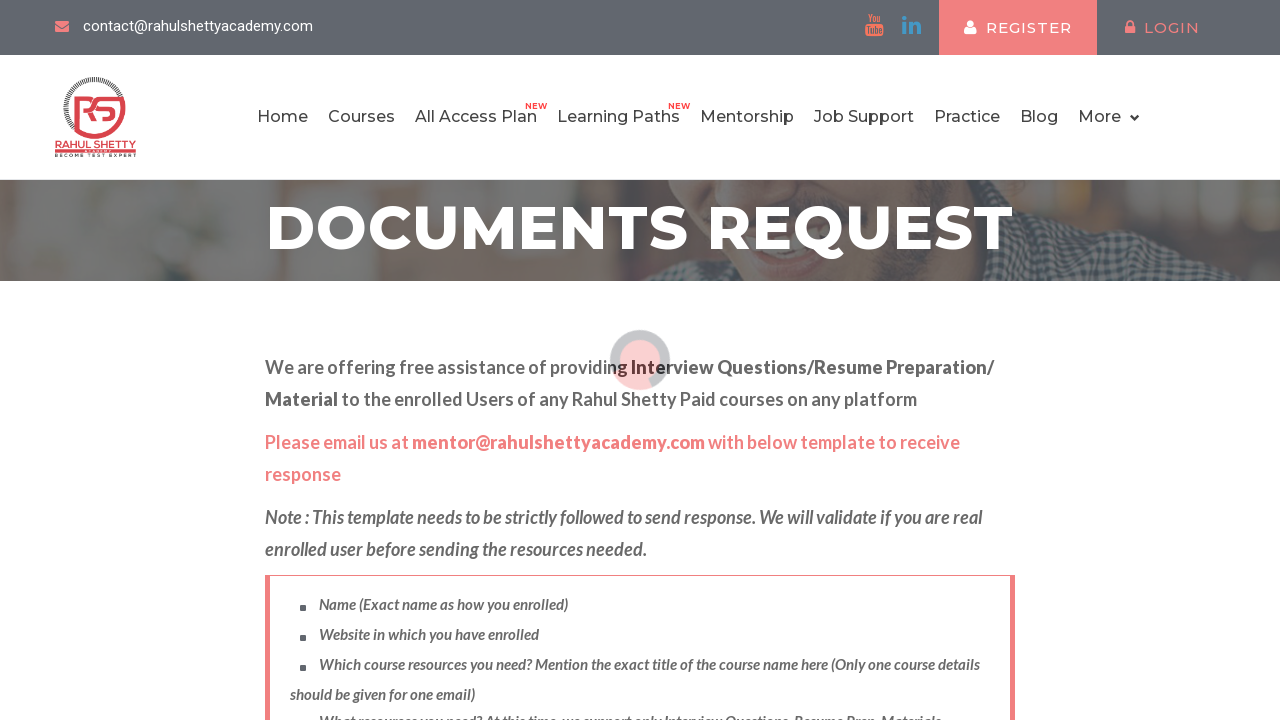

Parsed domain from text: 'rahulshettyacademy.com'
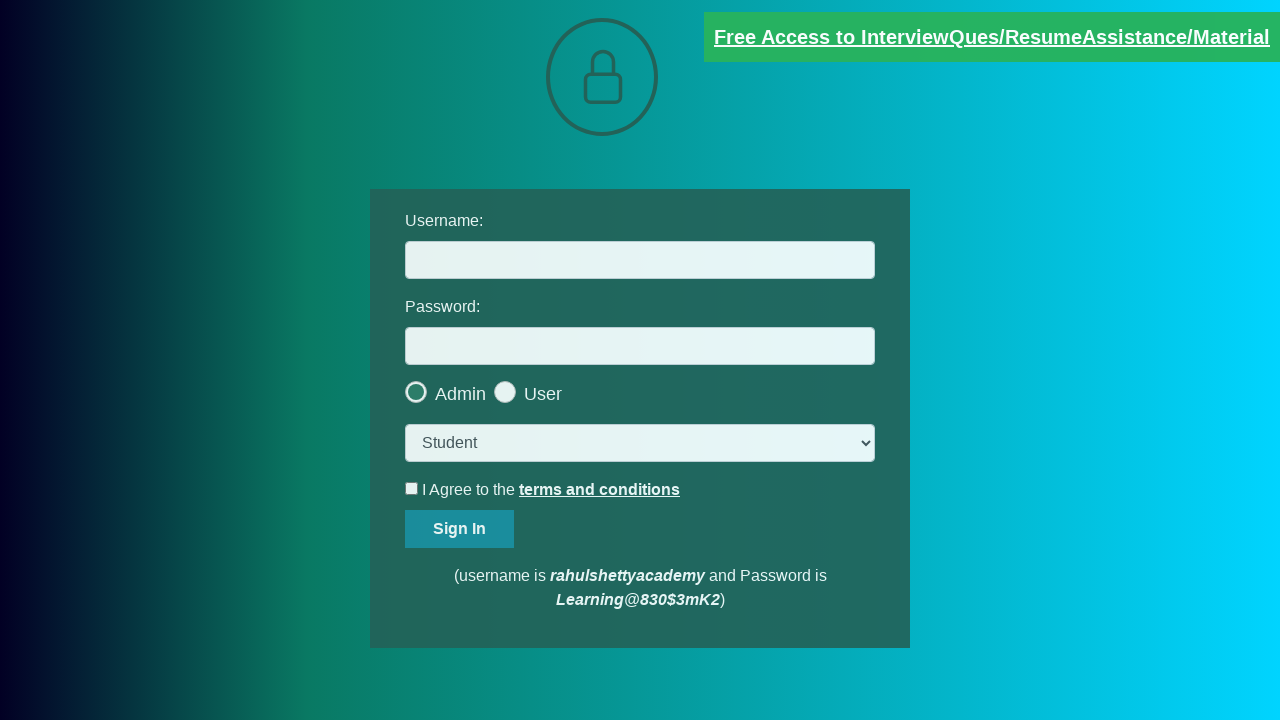

Filled username field with extracted domain 'rahulshettyacademy.com' on #username
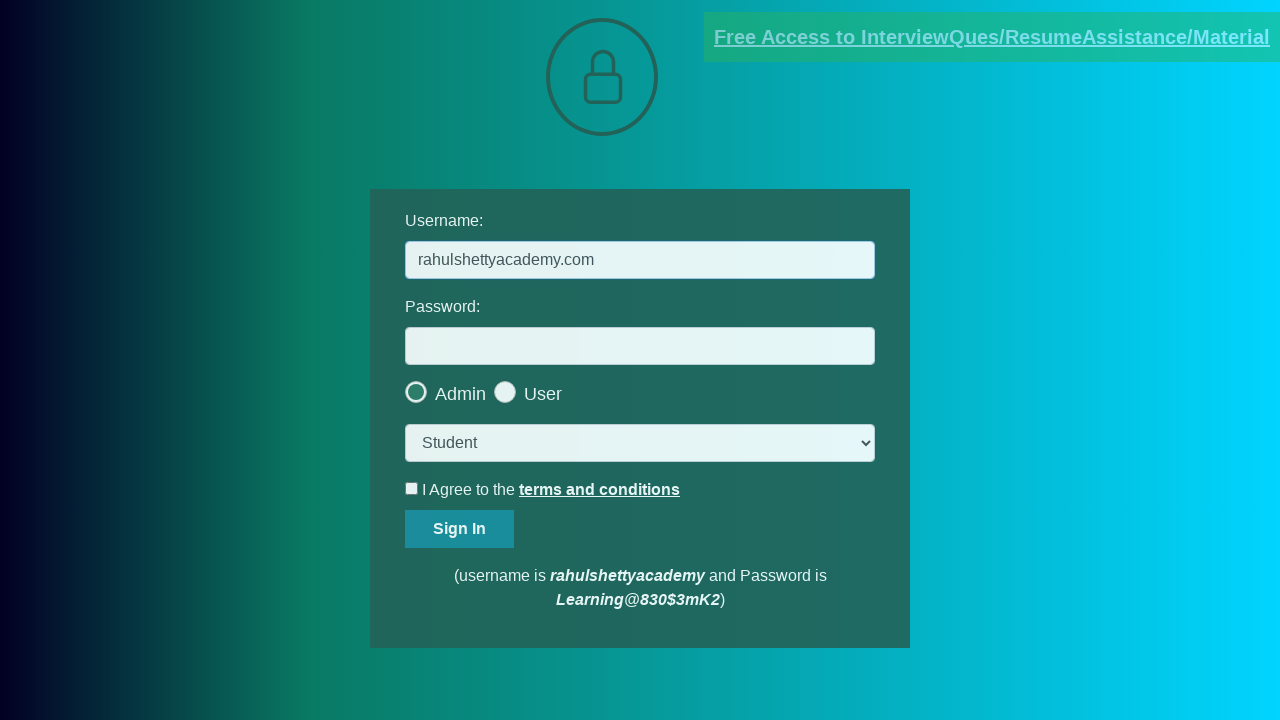

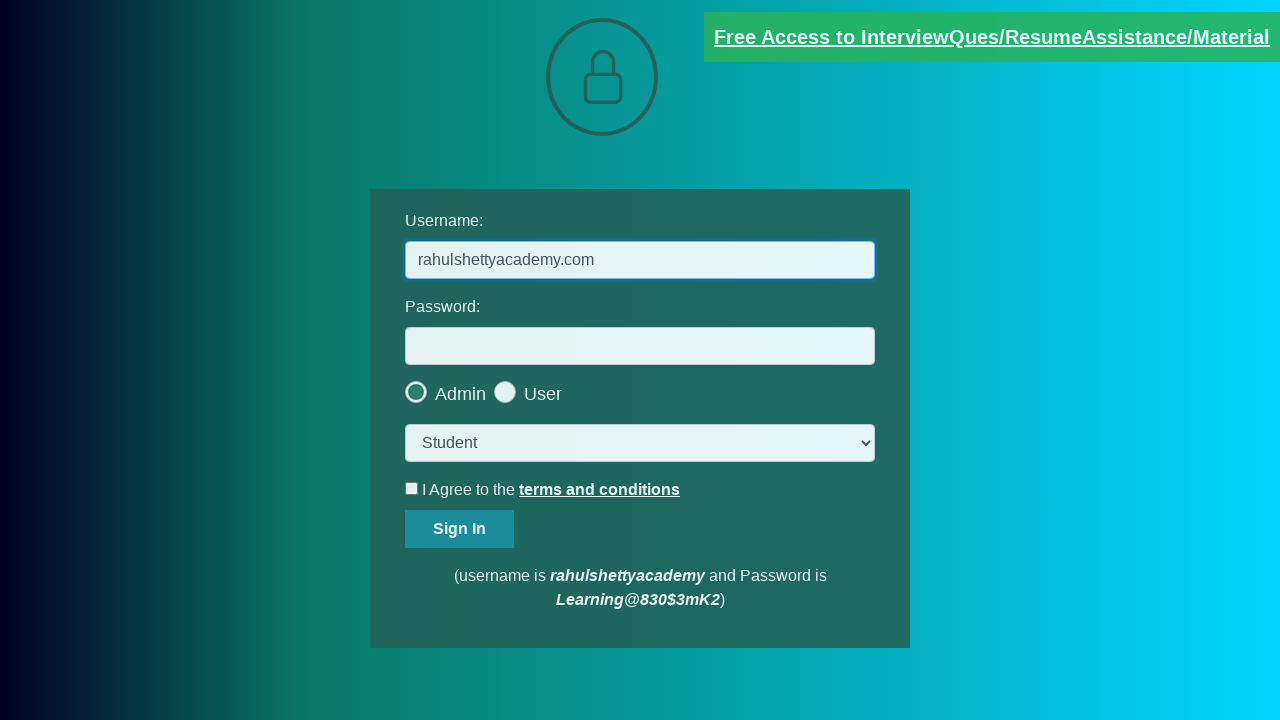